Tests JavaScript confirmation alert handling by clicking a button to trigger the alert, accepting it, and verifying the result message displays "You clicked: Ok".

Starting URL: http://the-internet.herokuapp.com/javascript_alerts

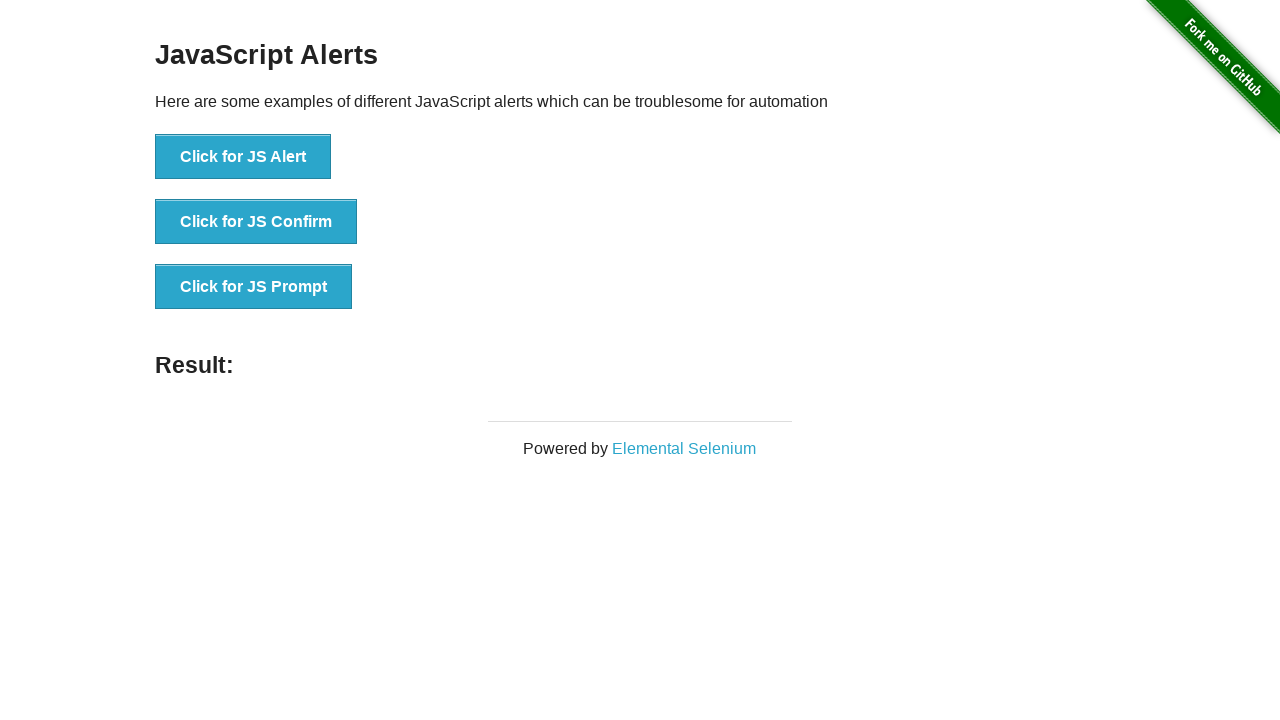

Set up dialog handler to accept confirmation alerts
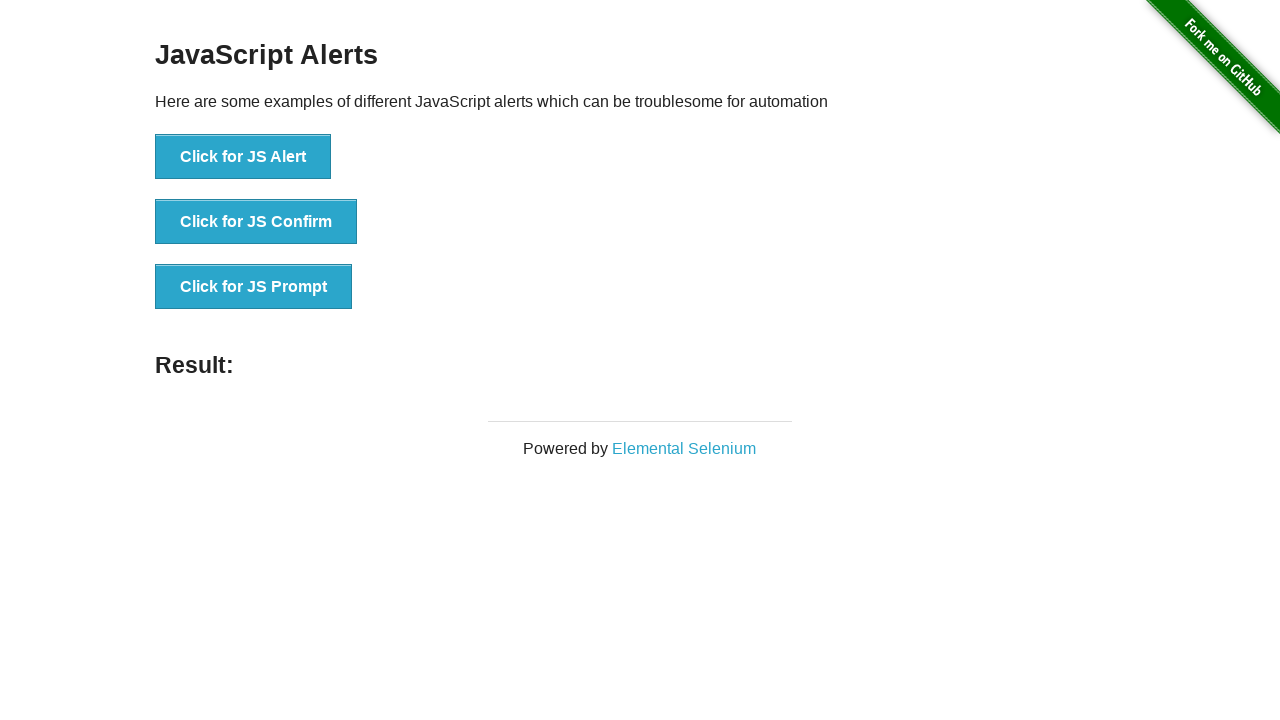

Clicked button to trigger JavaScript confirmation alert at (256, 222) on .example li:nth-child(2) button
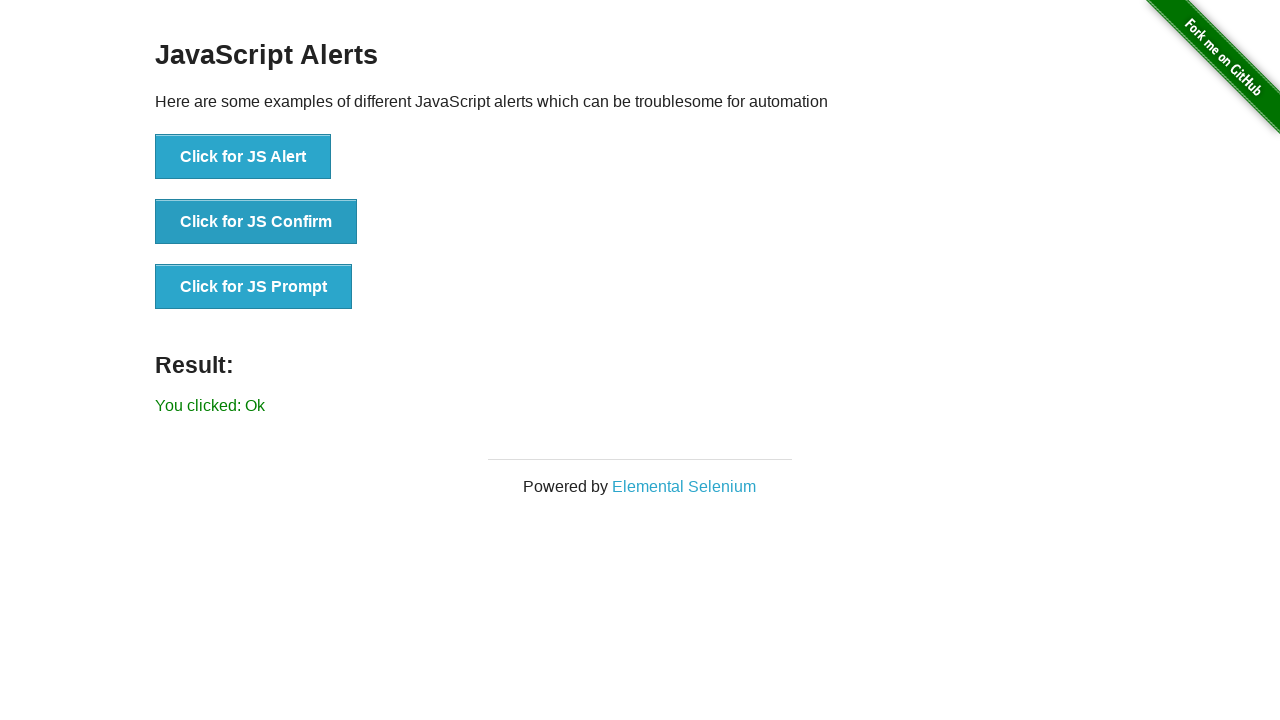

Result message element appeared after accepting alert
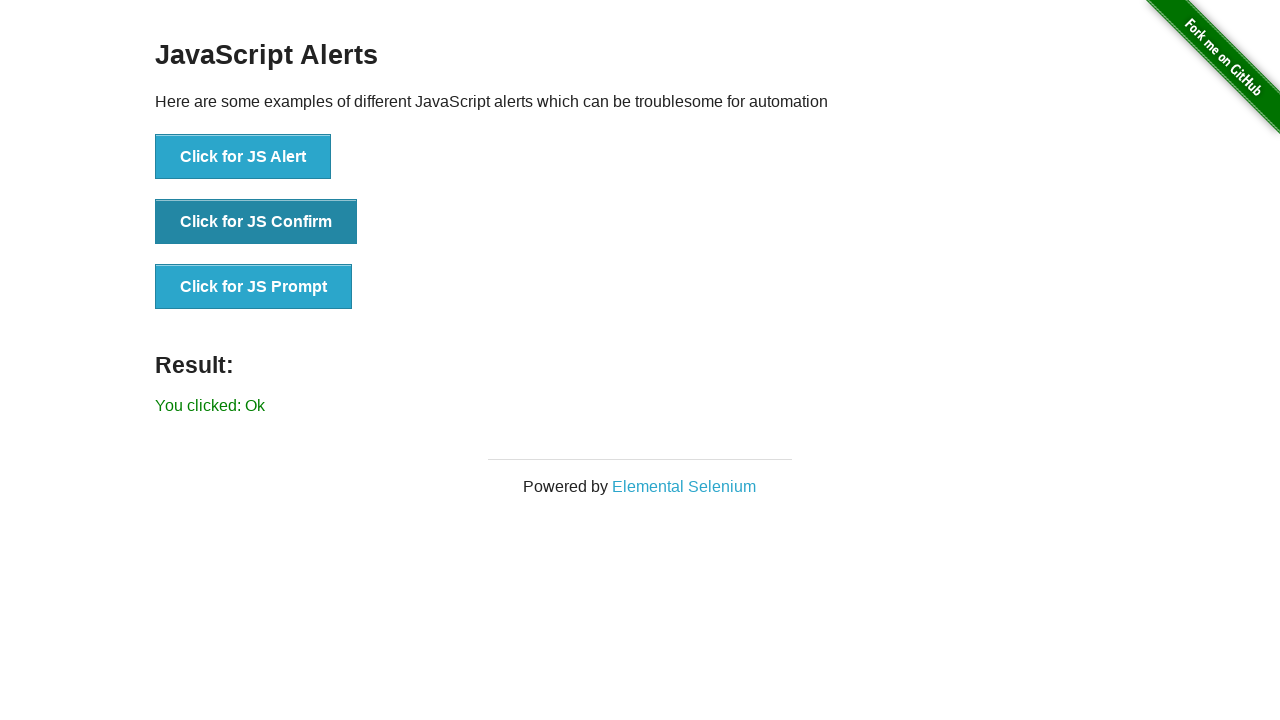

Retrieved result text: 'You clicked: Ok'
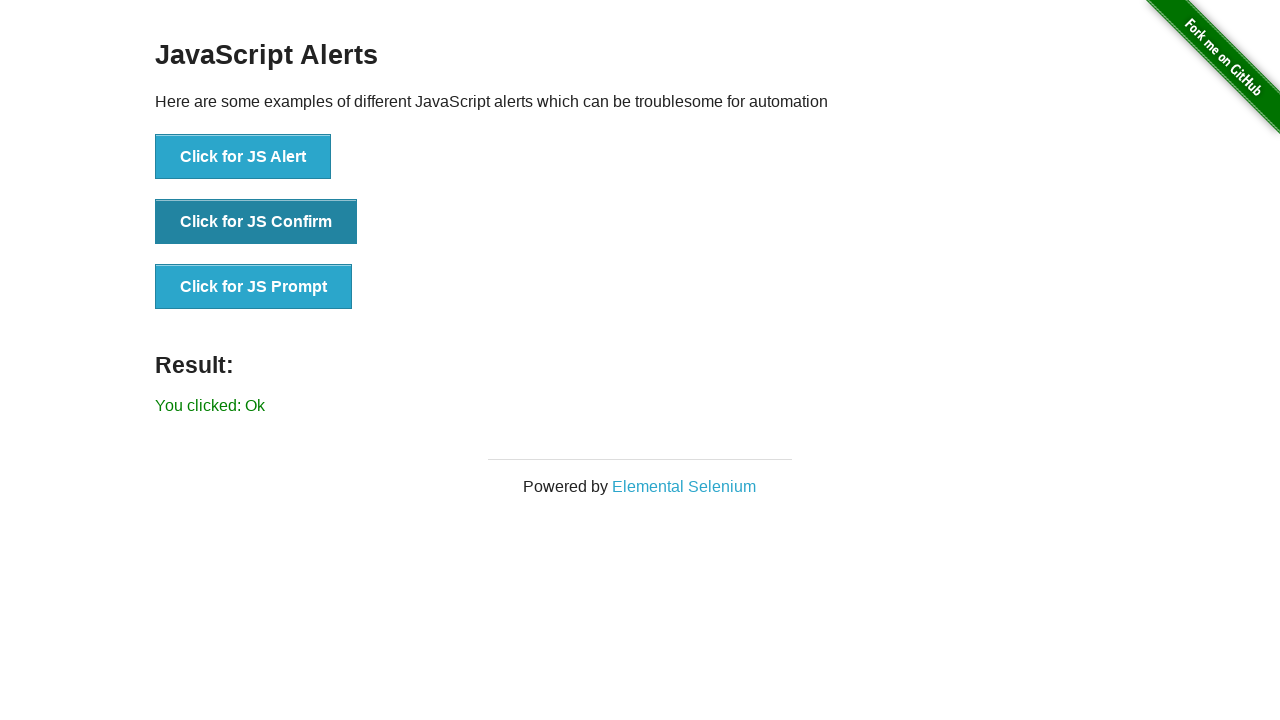

Verified result message displays 'You clicked: Ok'
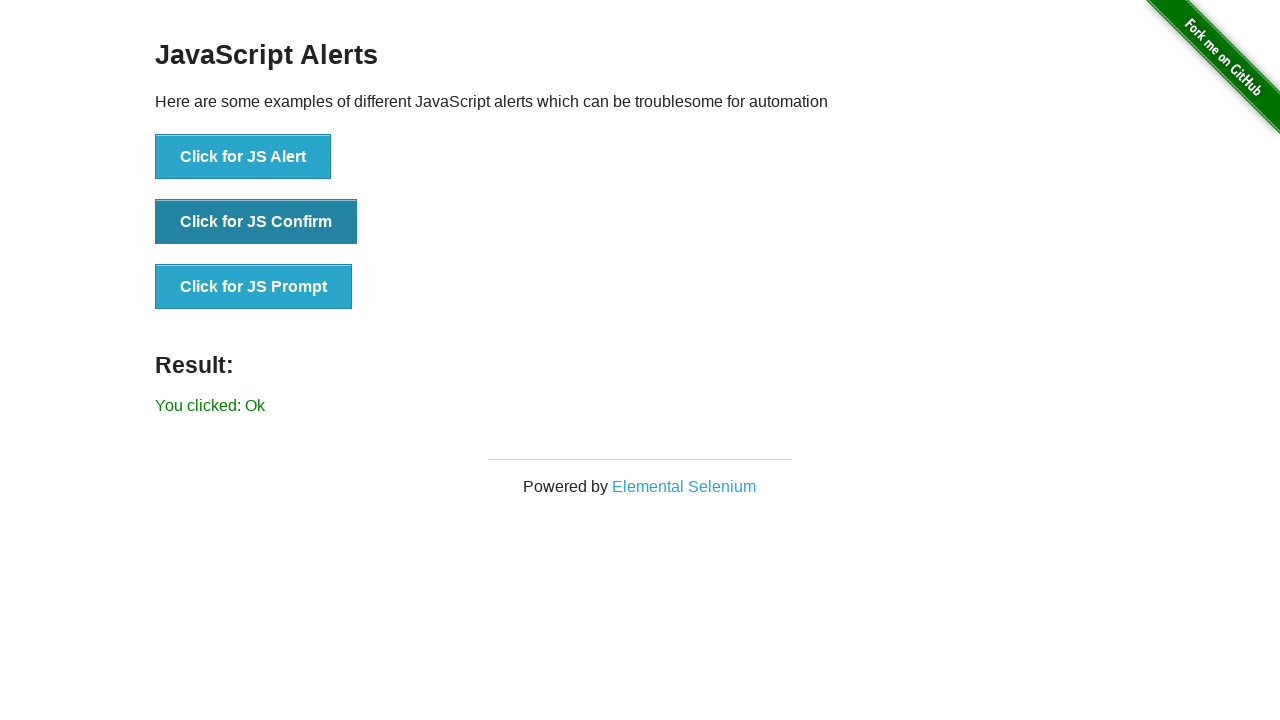

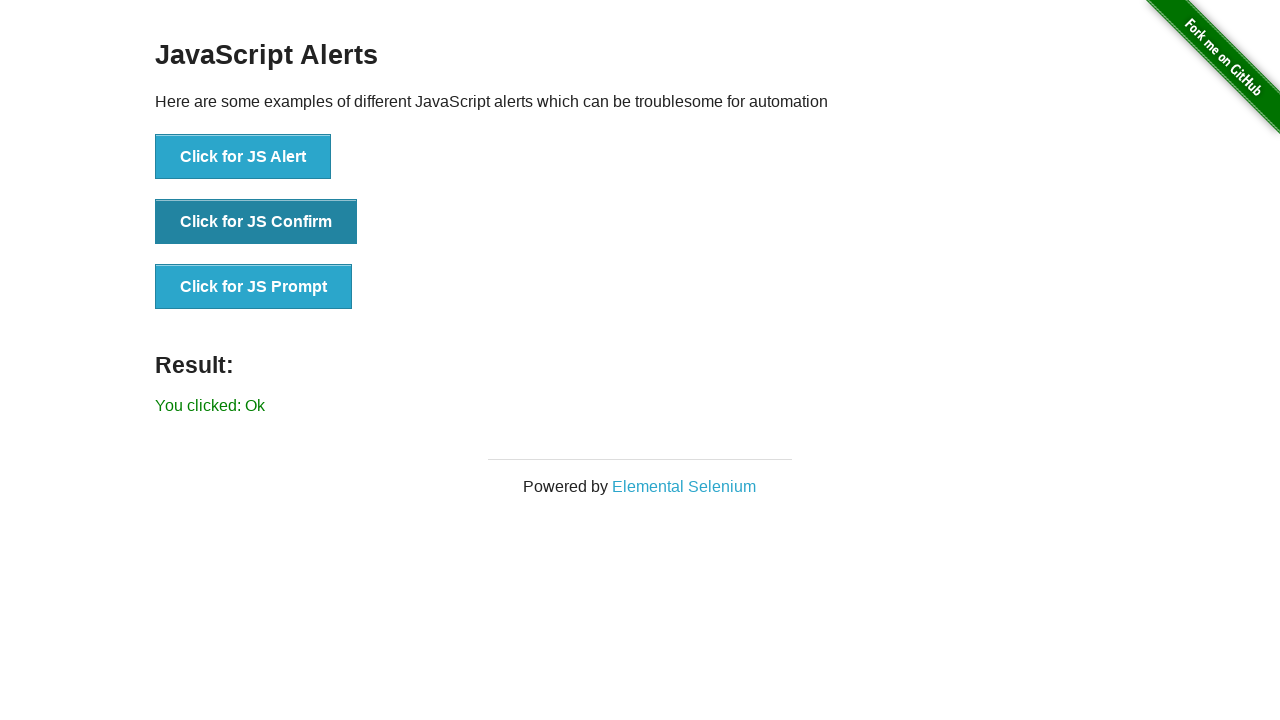